Tests a registration form by filling in first name, last name, and email fields in the first block, then submitting the form and verifying the success message.

Starting URL: http://suninjuly.github.io/registration1.html

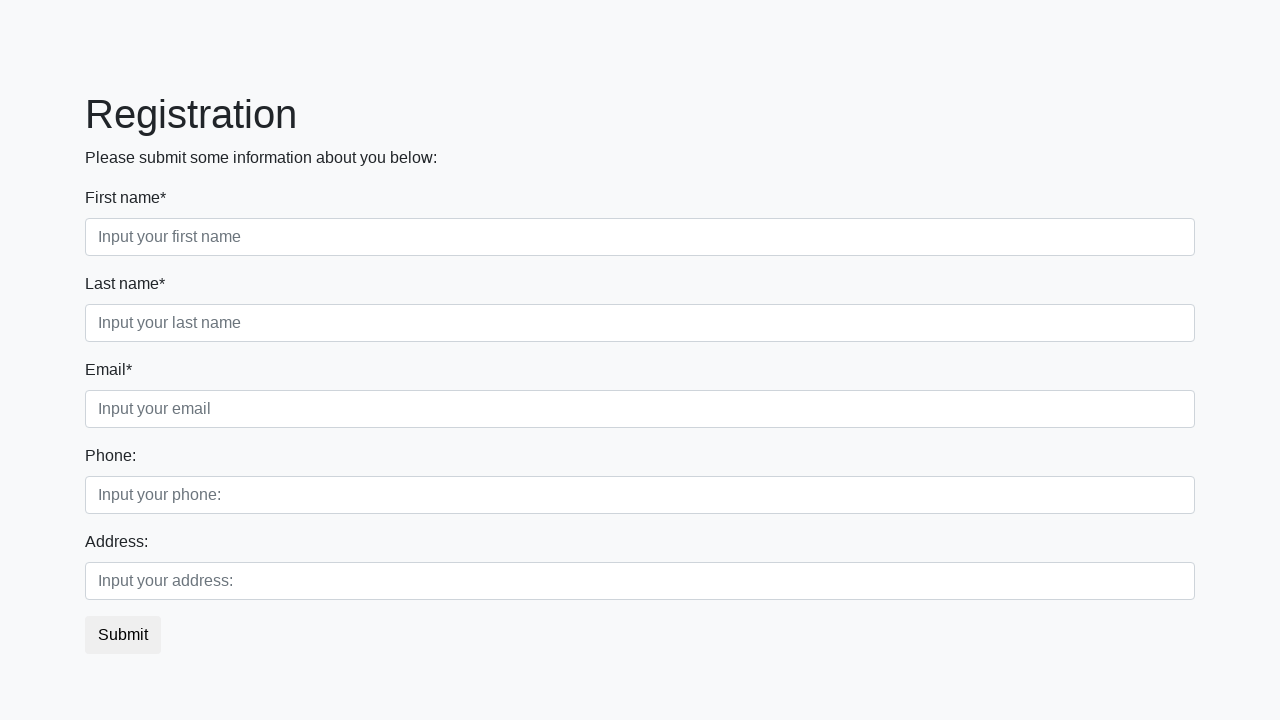

Filled first name field with 'Ivan' on div.first_block input.first
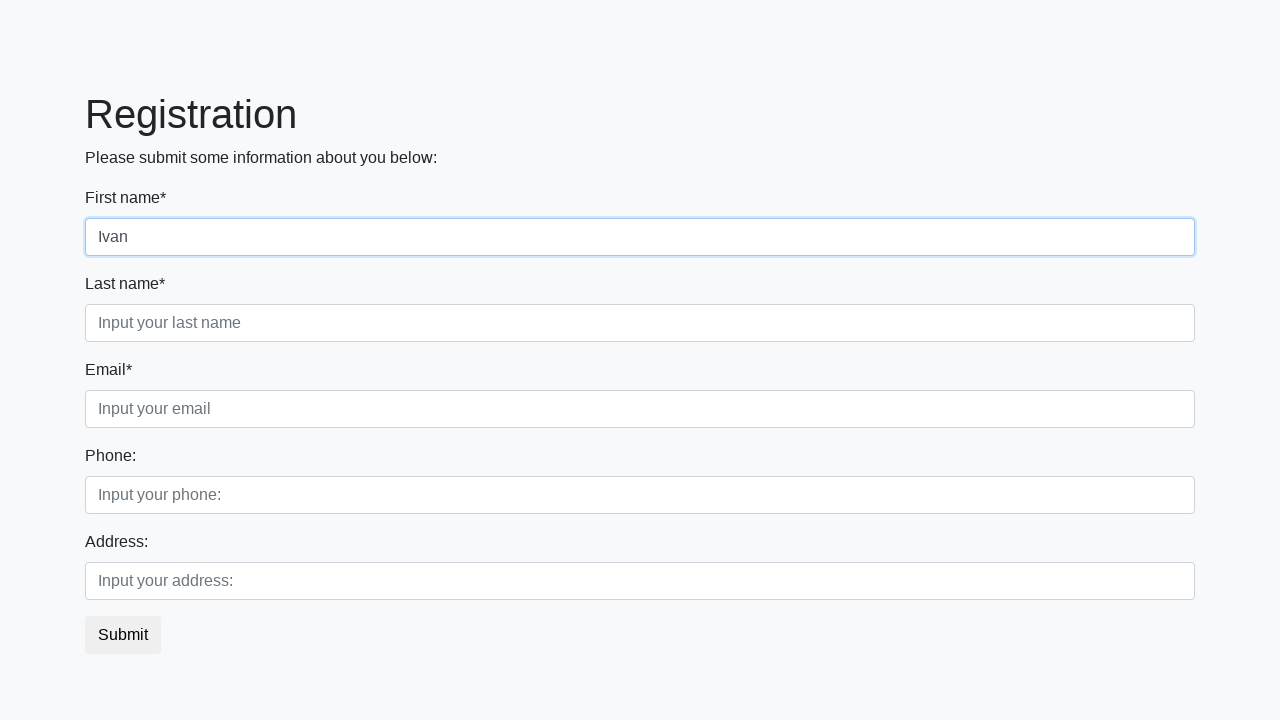

Filled email field with 'Petrov@mail.ru' on div.first_block input.third
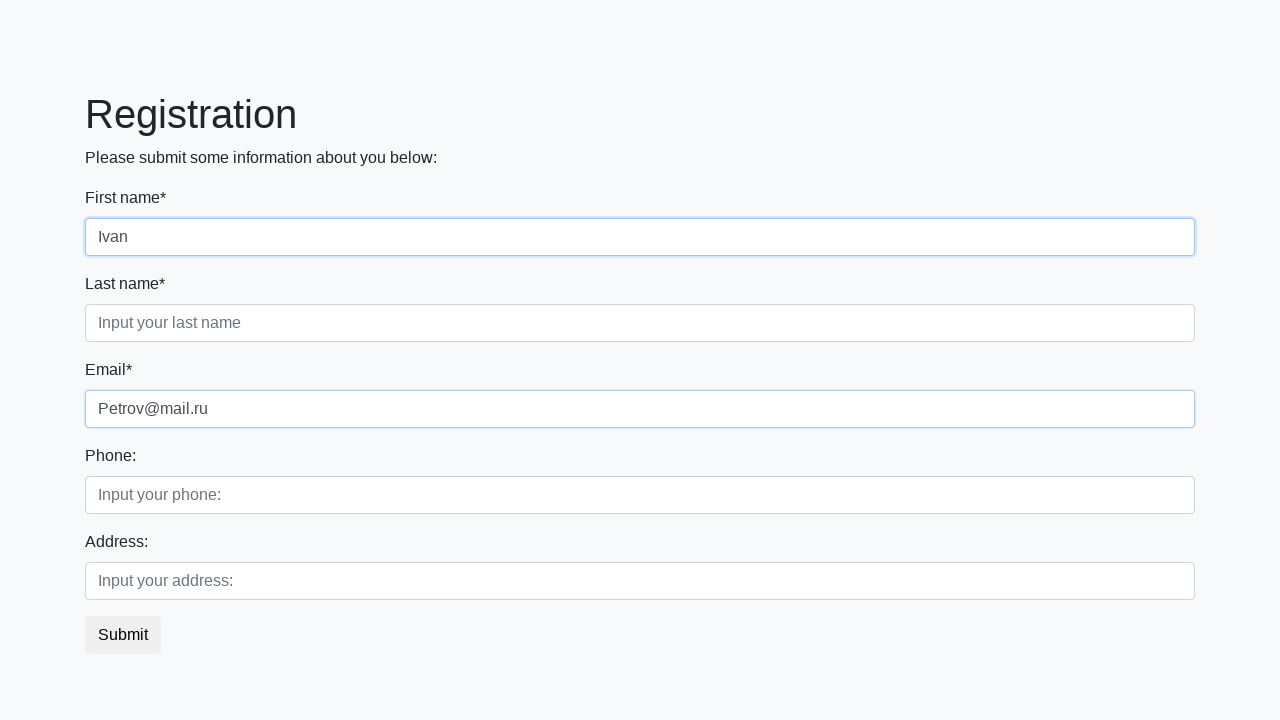

Filled last name field with 'Petrov' on div.first_block input.second
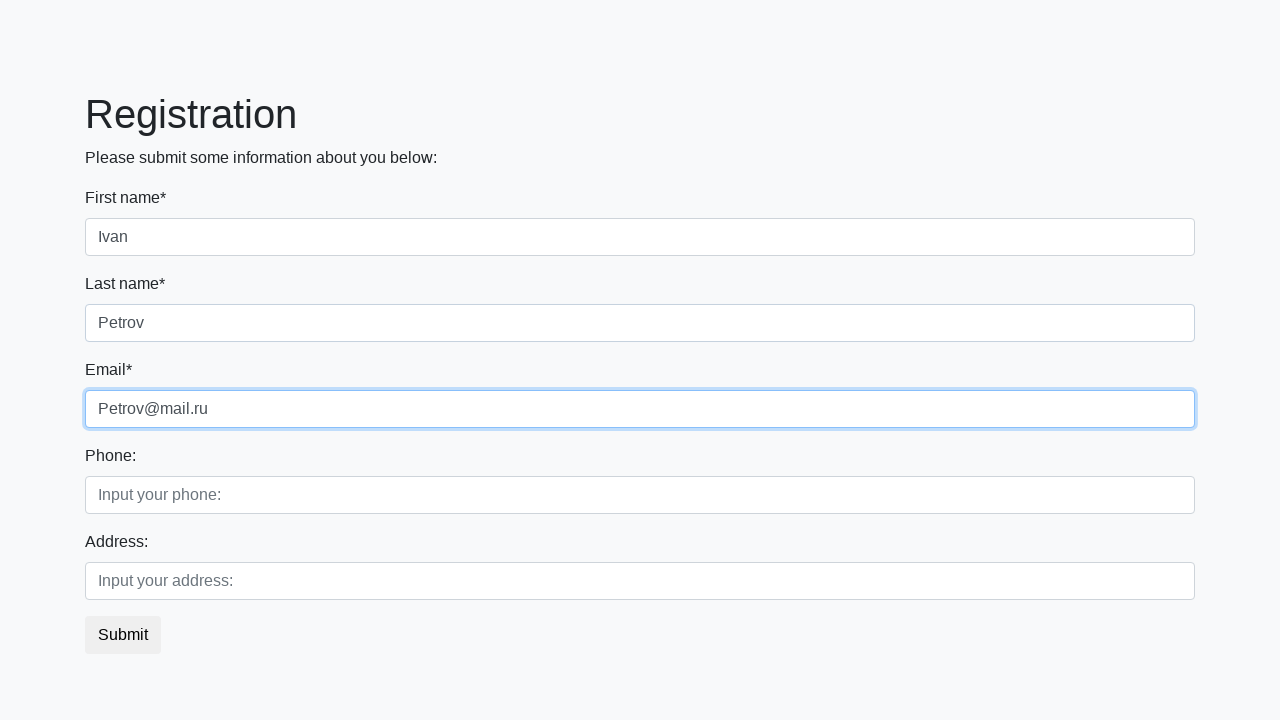

Clicked submit button to register at (123, 635) on button.btn
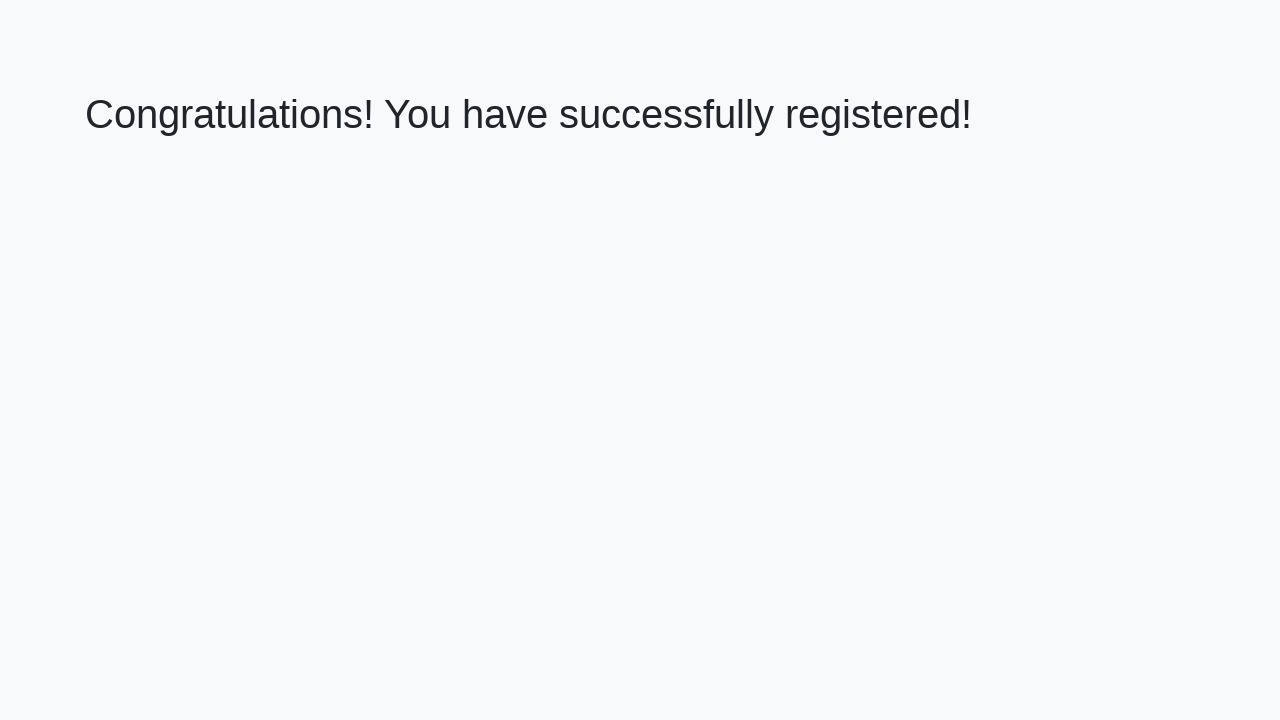

Success page loaded with h1 element
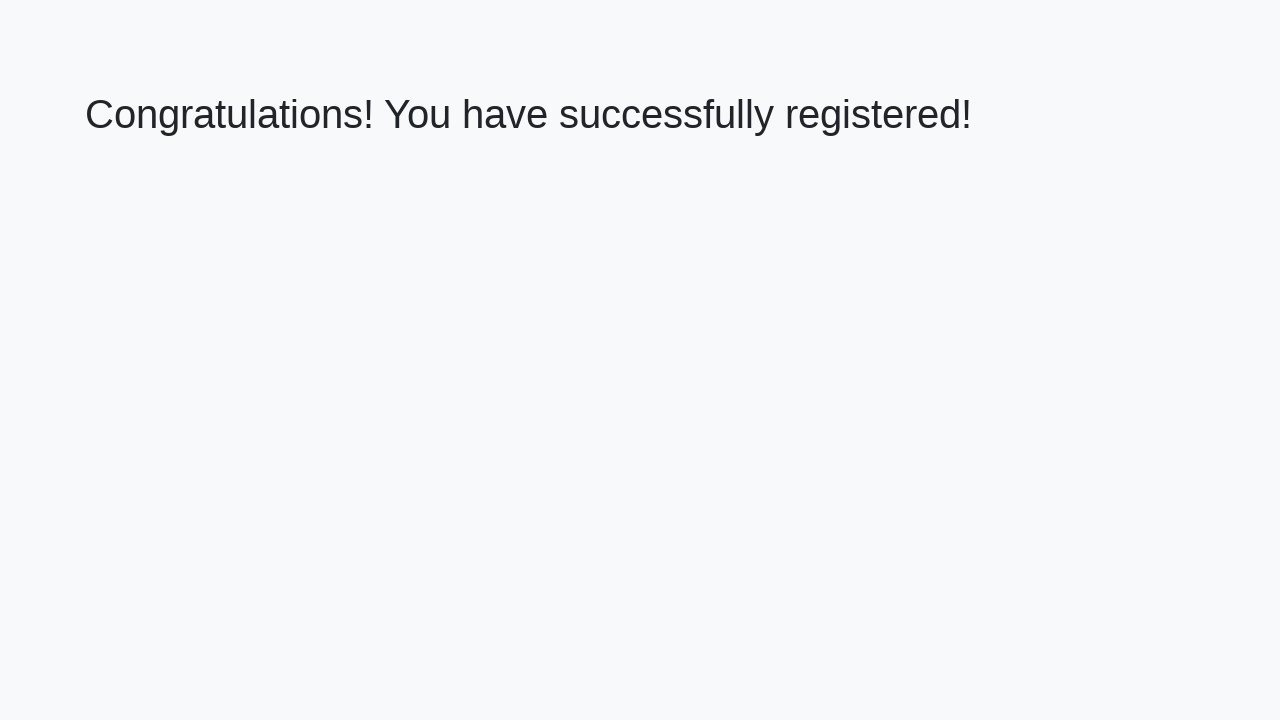

Retrieved success message: 'Congratulations! You have successfully registered!'
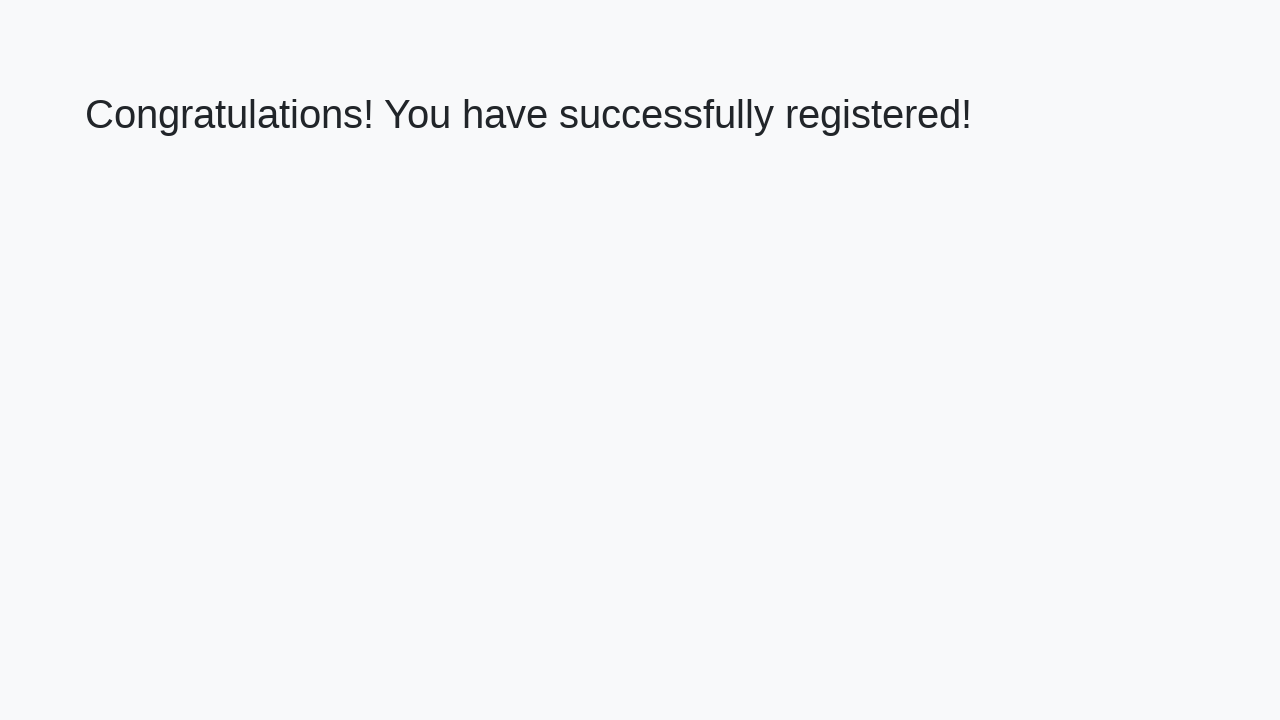

Verified success message is correct
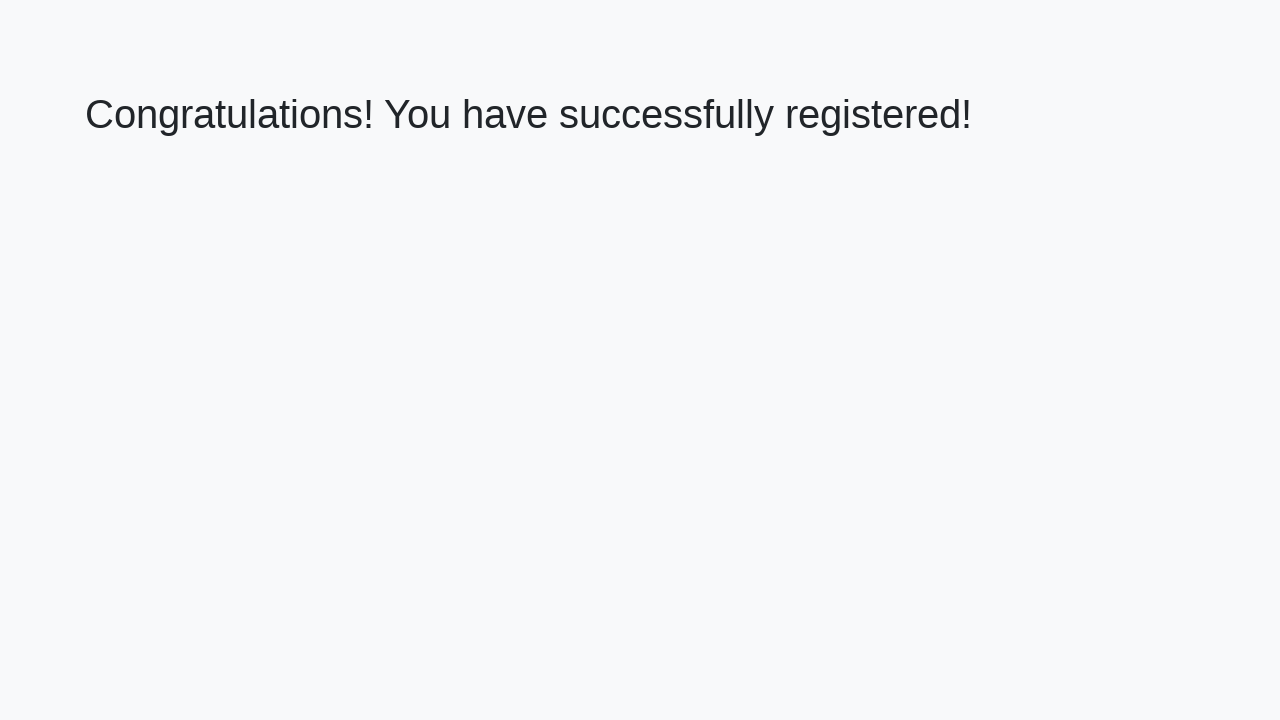

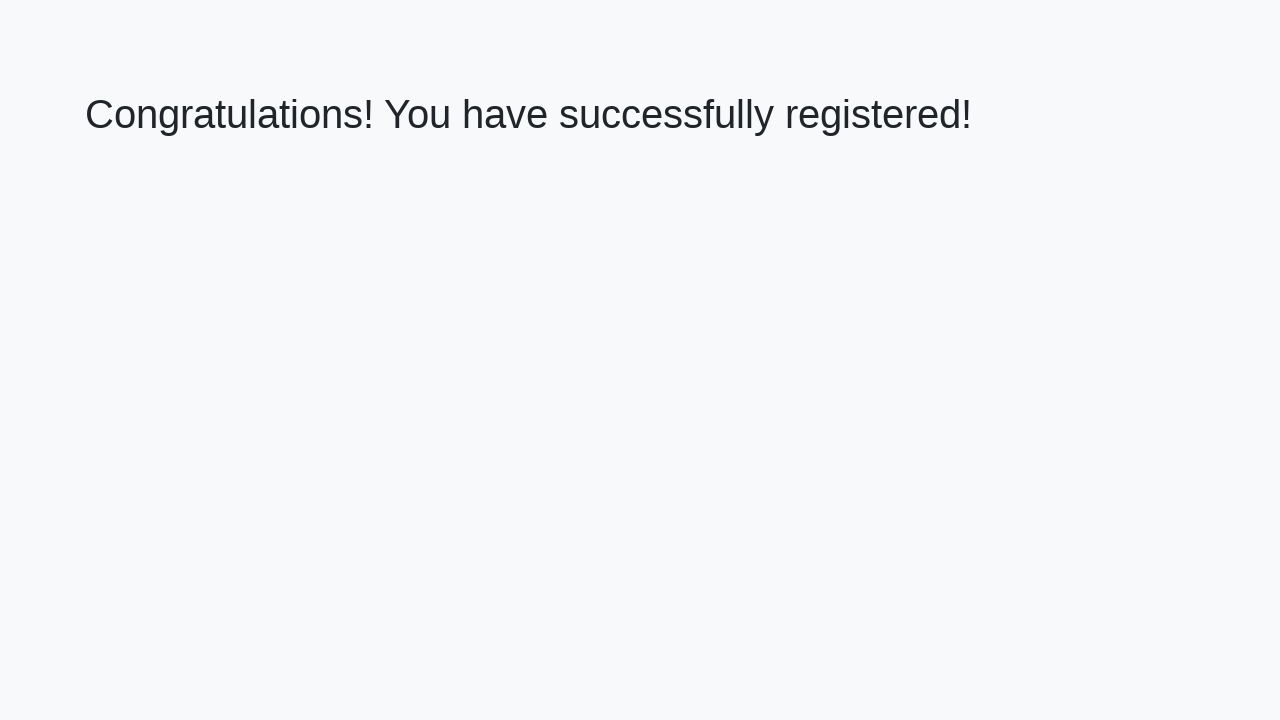